Tests mouse hover functionality on the Rahul Shetty Academy Automation Practice page by hovering over a button element

Starting URL: https://www.rahulshettyacademy.com/AutomationPractice/

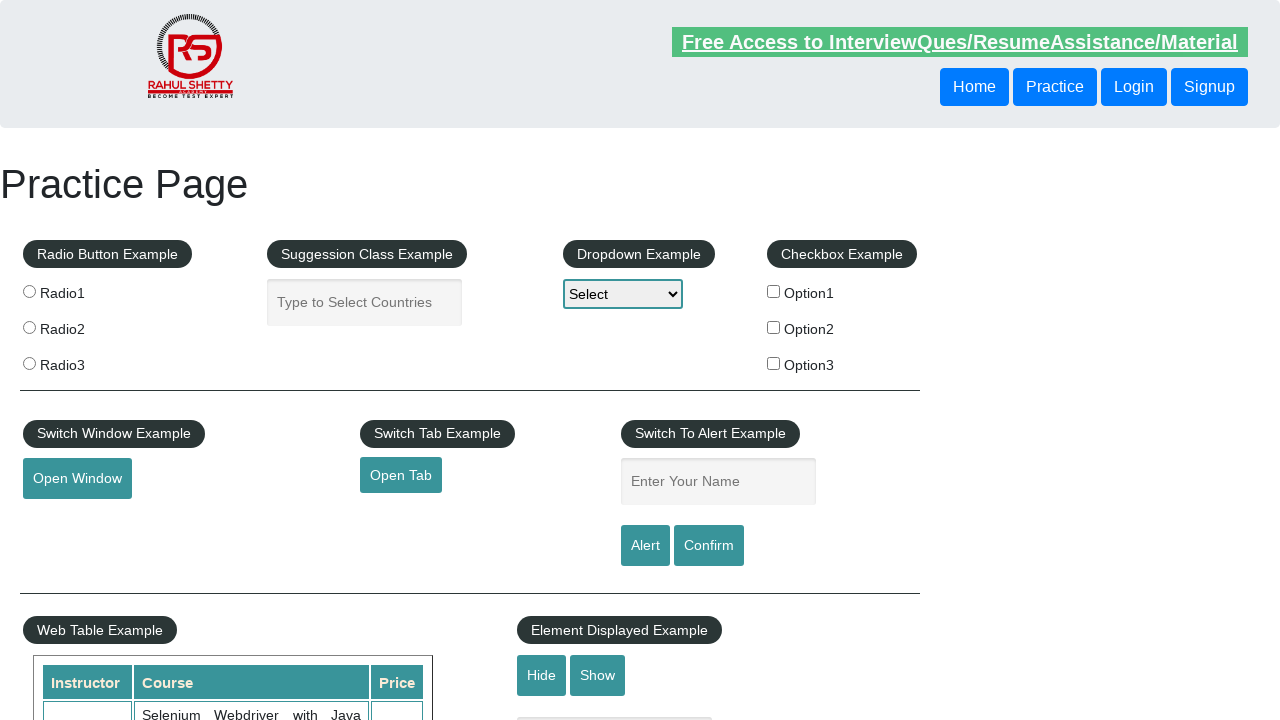

Navigated to Rahul Shetty Academy Automation Practice page
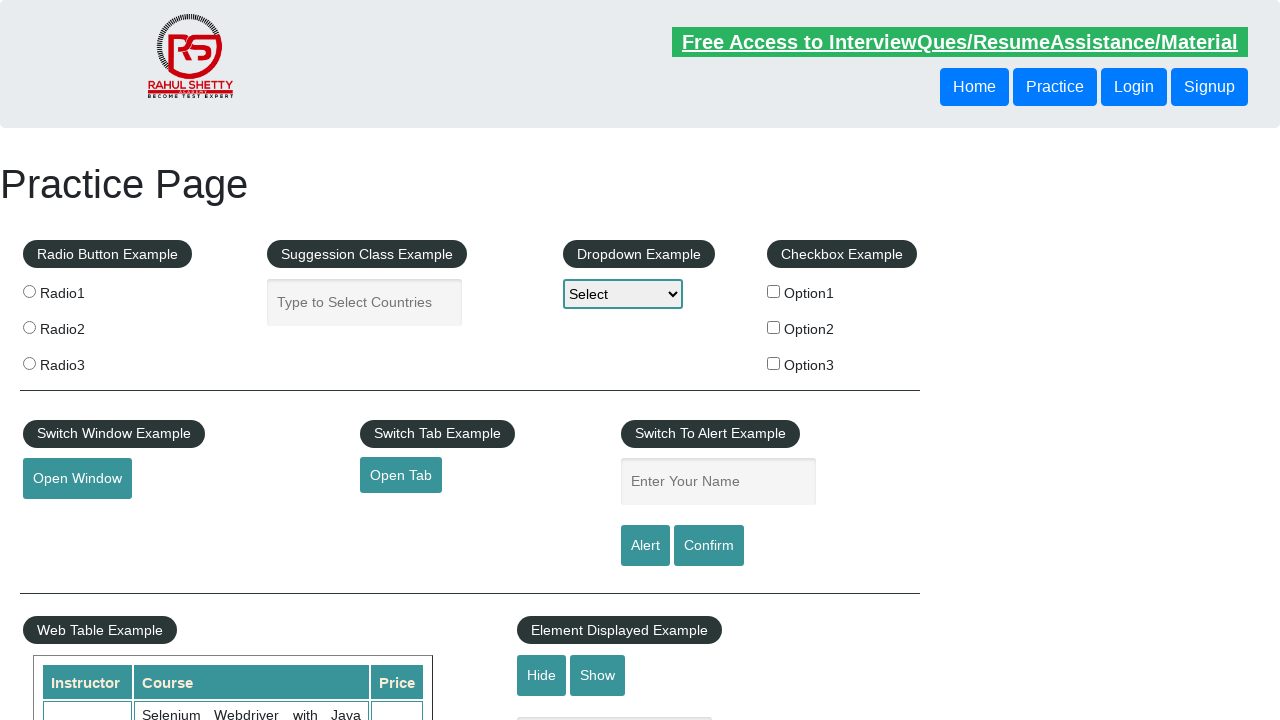

Located the 5th button element with class 'btn btn-primary'
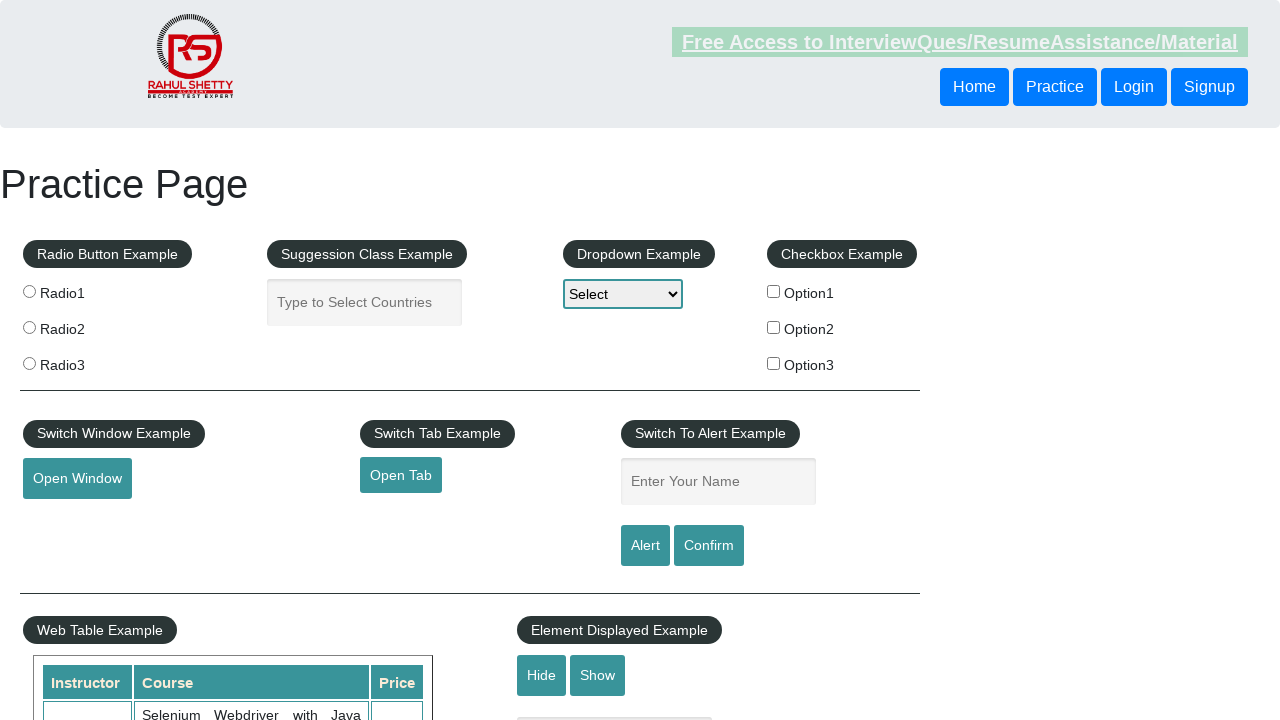

Hovered over the button element to test mouse hover functionality at (83, 361) on (//button[@class='btn btn-primary'])[5]
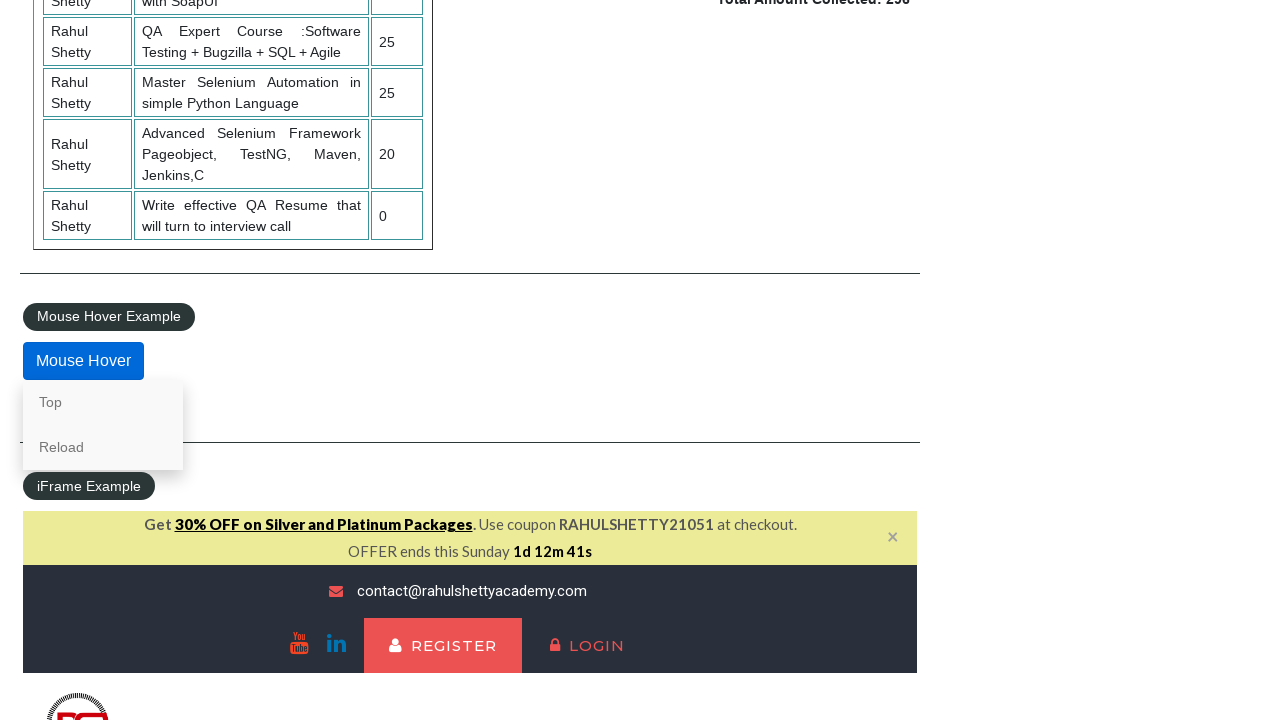

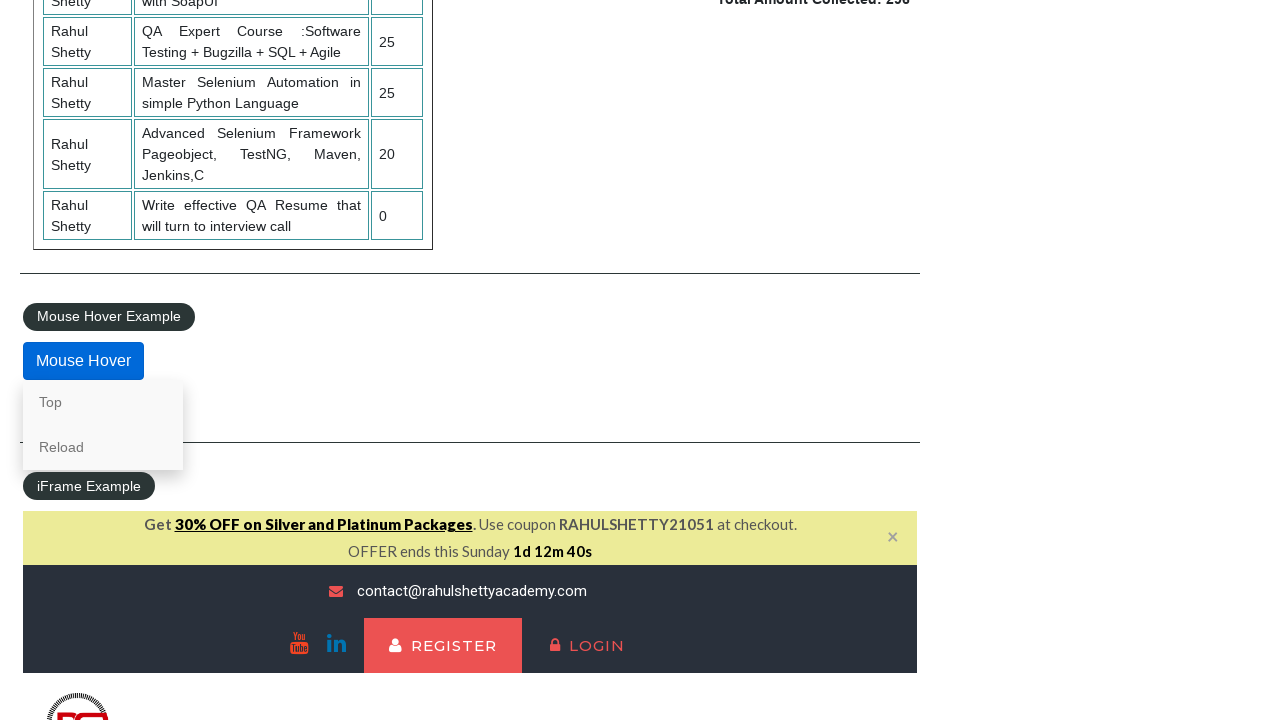